Tests window handling functionality by opening multiple browser windows through button clicks and verifying they are created

Starting URL: https://demoqa.com/browser-windows

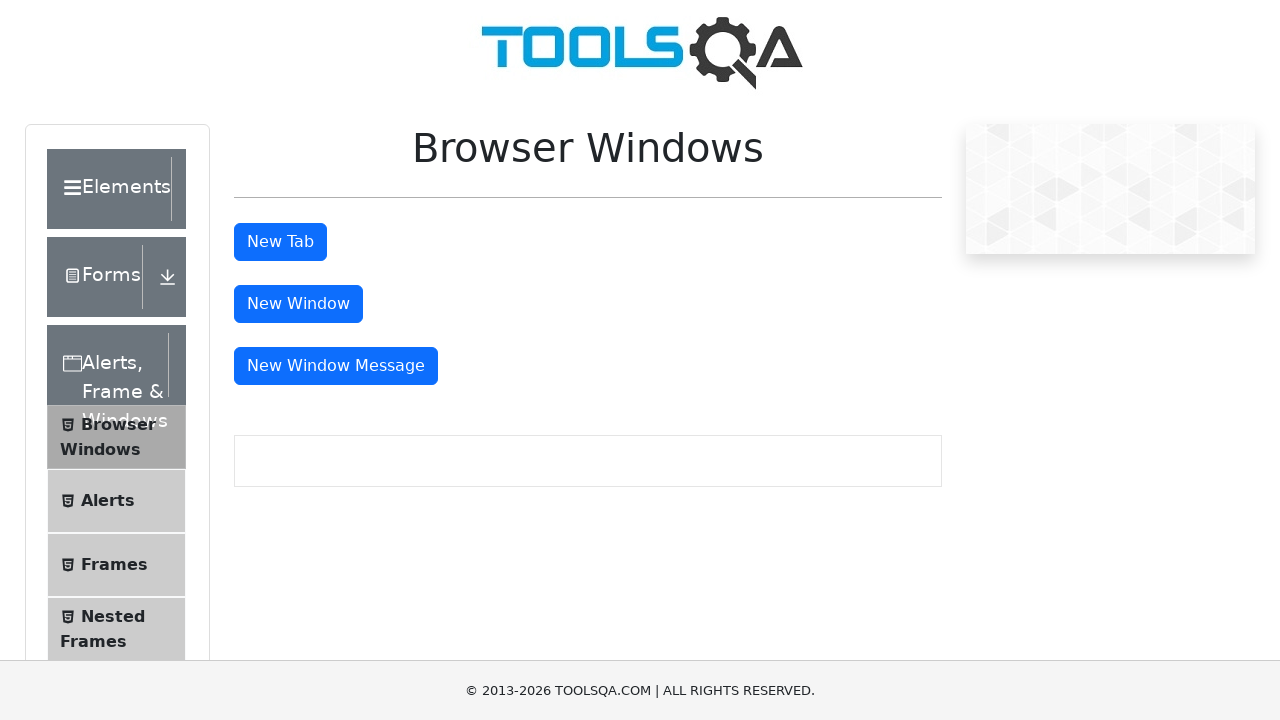

Clicked button to open first new window at (298, 304) on #windowButton
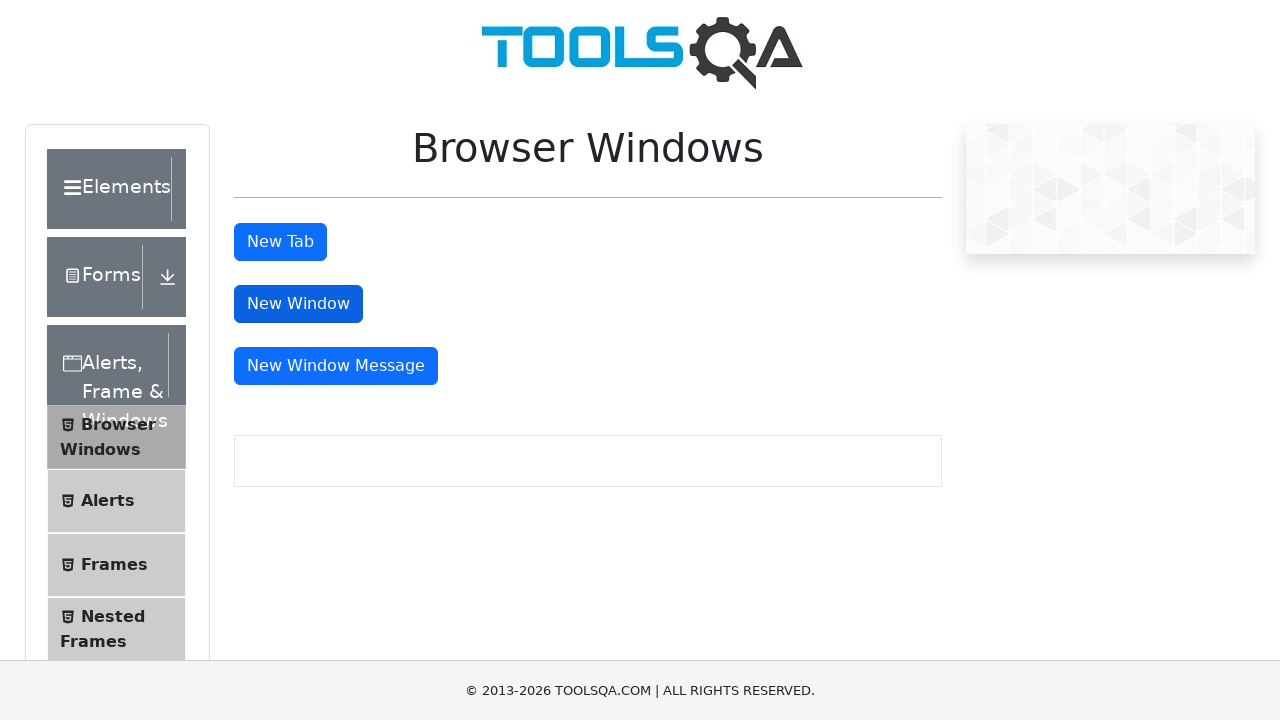

Clicked button to open second new window at (298, 304) on #windowButton
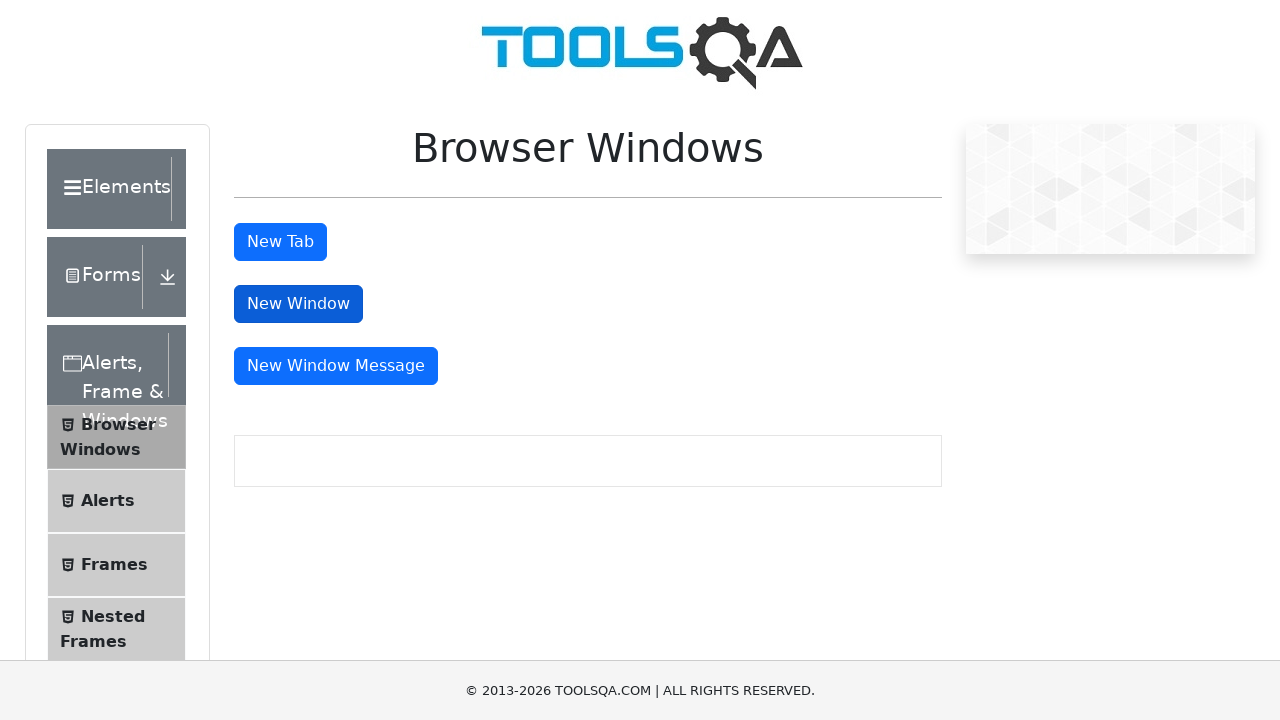

Retrieved all pages/windows from context
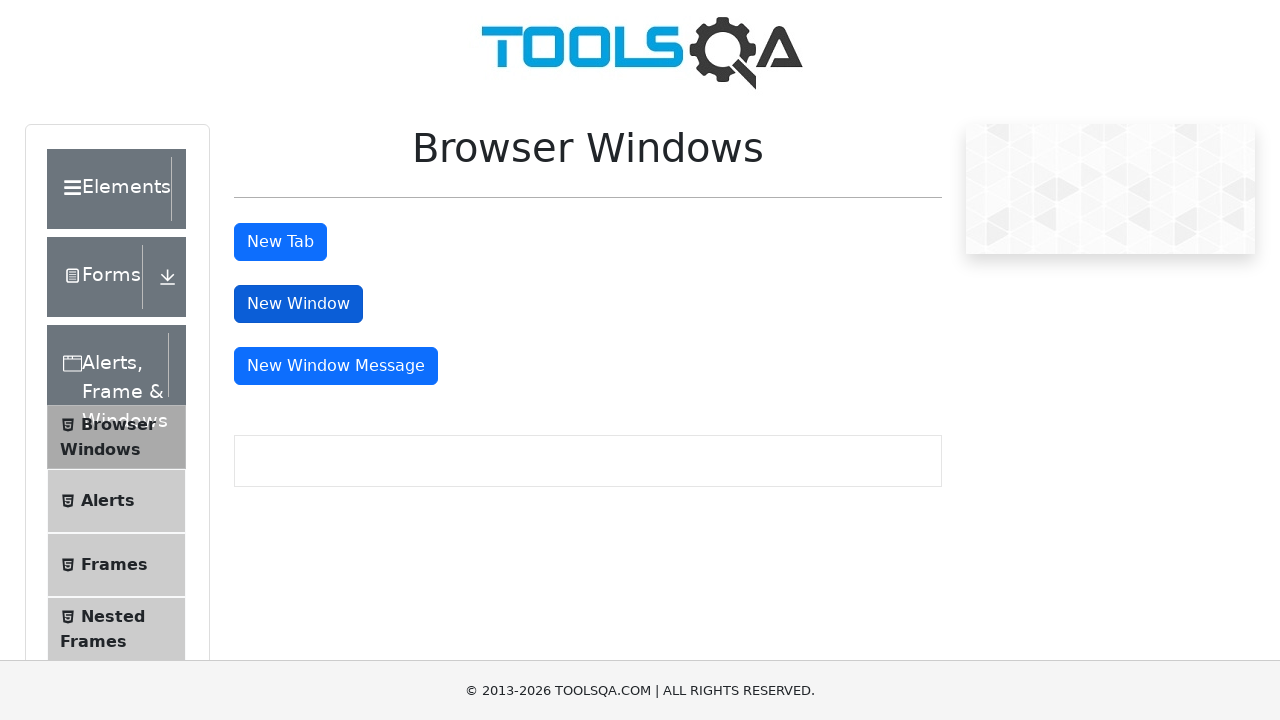

Total windows created: 3
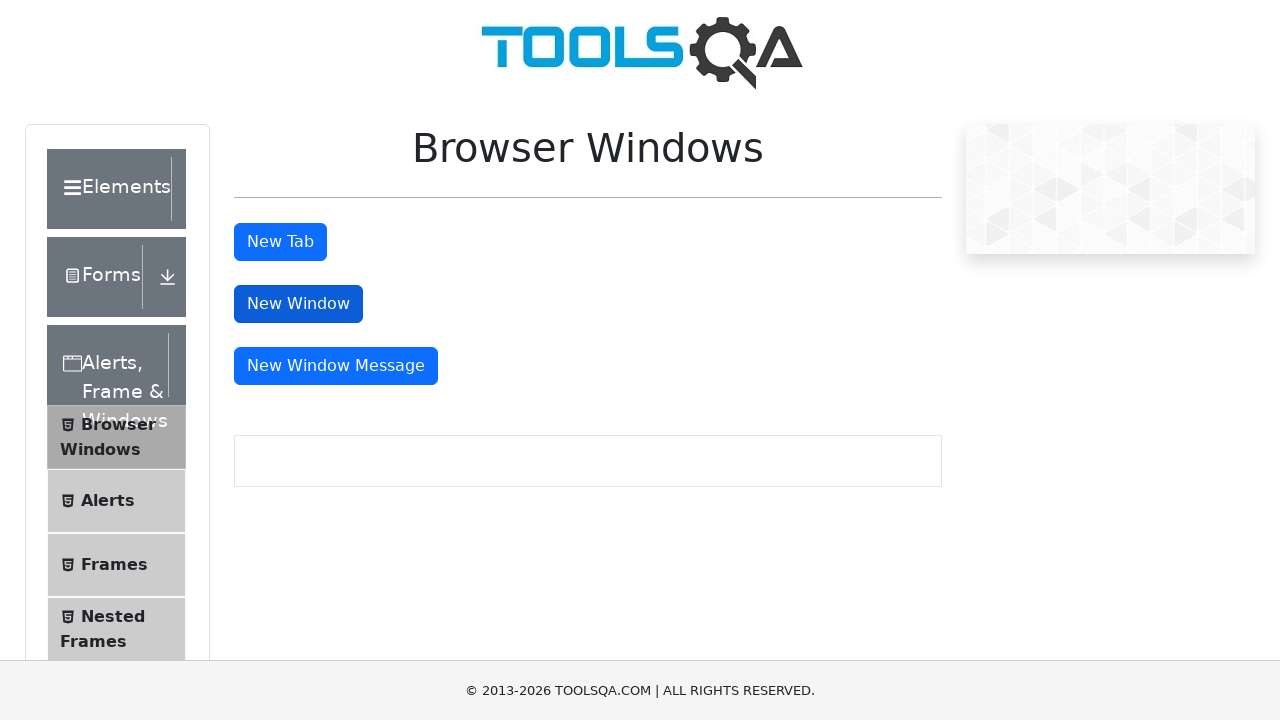

Logged page URL: https://demoqa.com/browser-windows
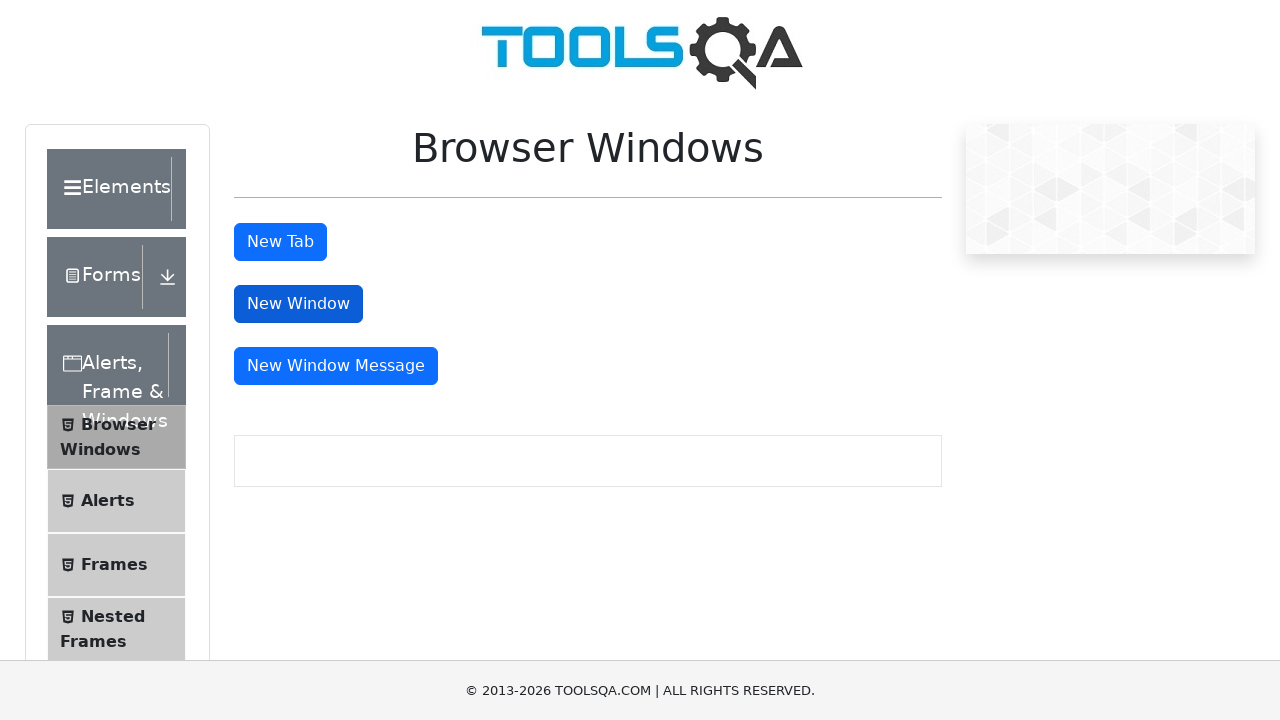

Logged page URL: https://demoqa.com/sample
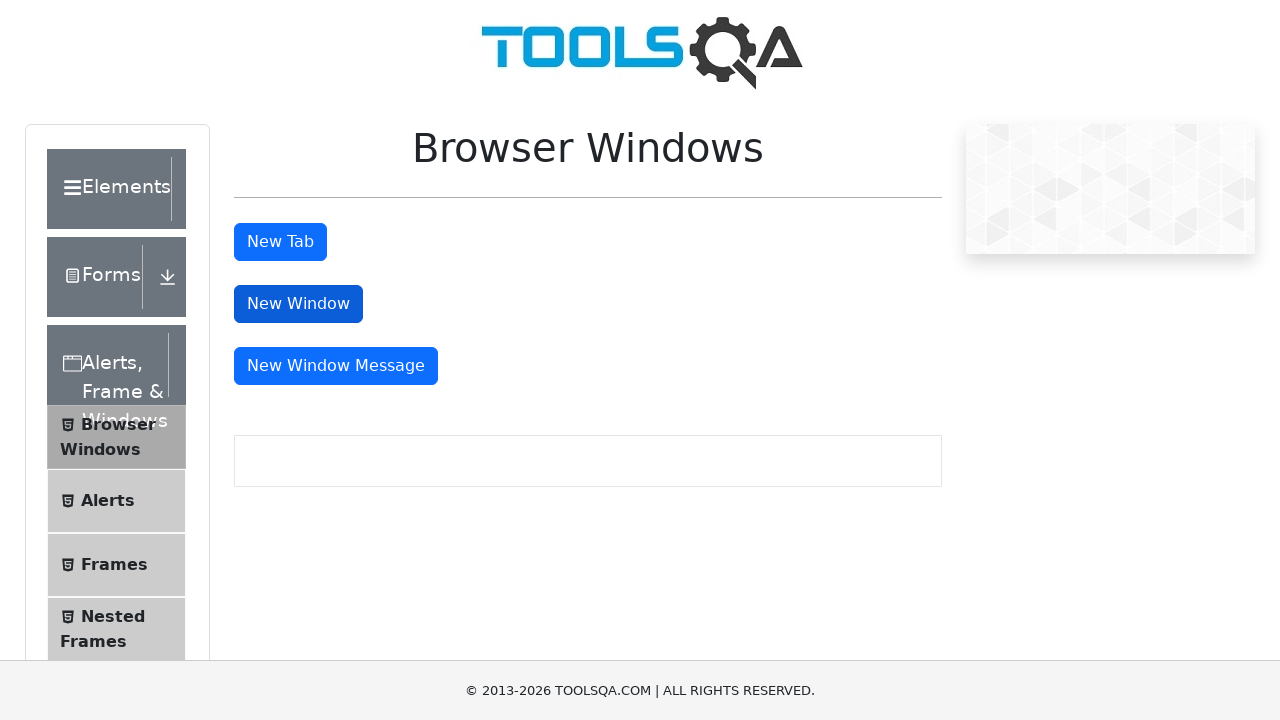

Logged page URL: https://demoqa.com/sample
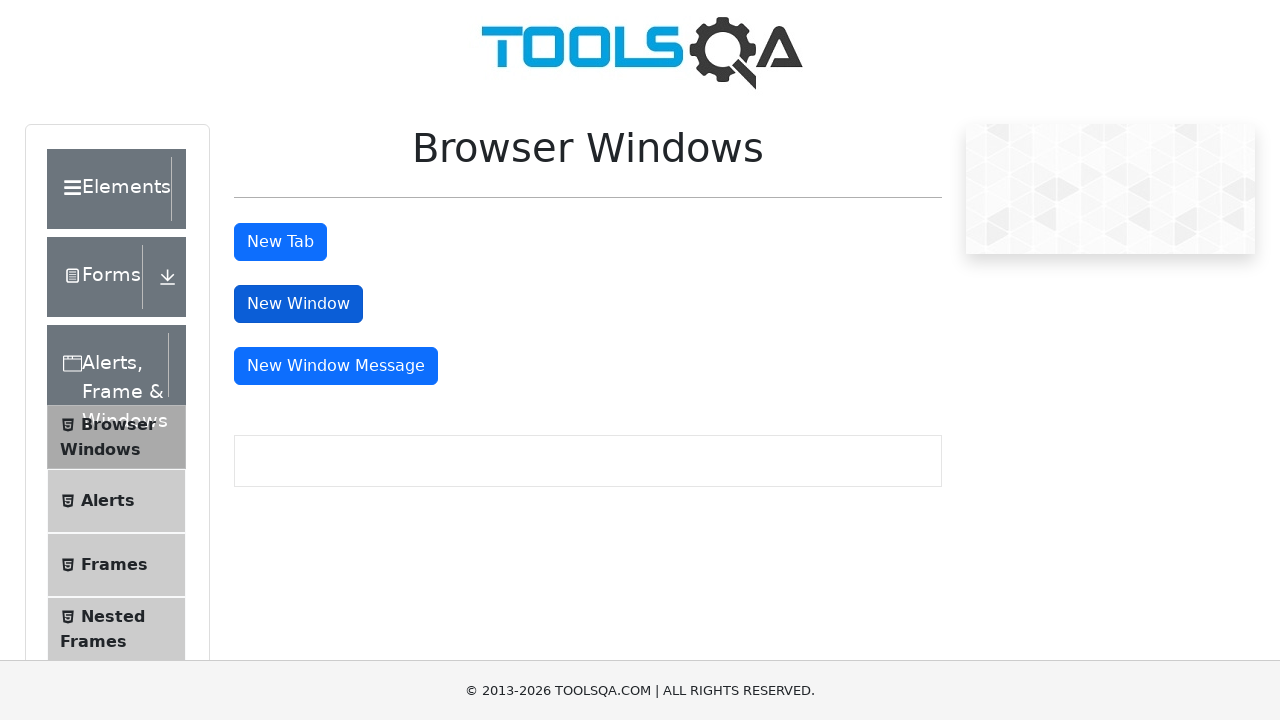

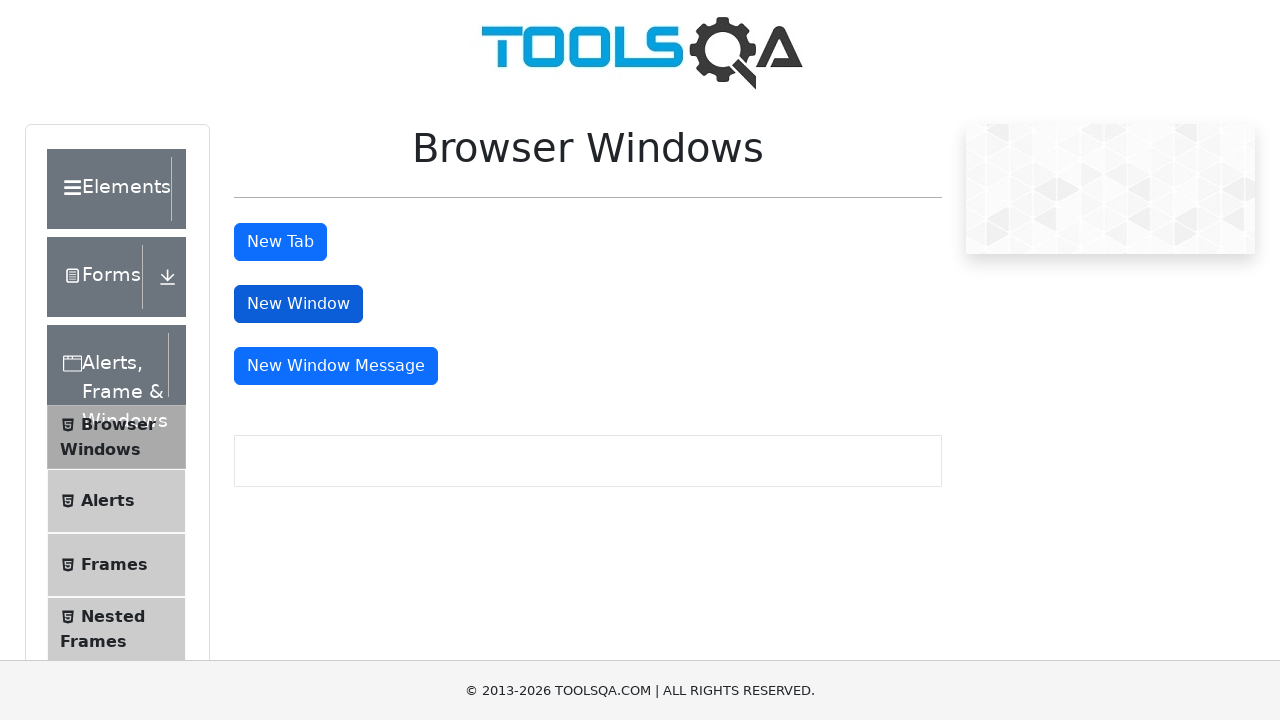